Tests navigation scope by counting links at different page levels (page, footer, first column) and opening each link in the footer's first column in new tabs to verify they load properly

Starting URL: https://www.rahulshettyacademy.com/AutomationPractice/

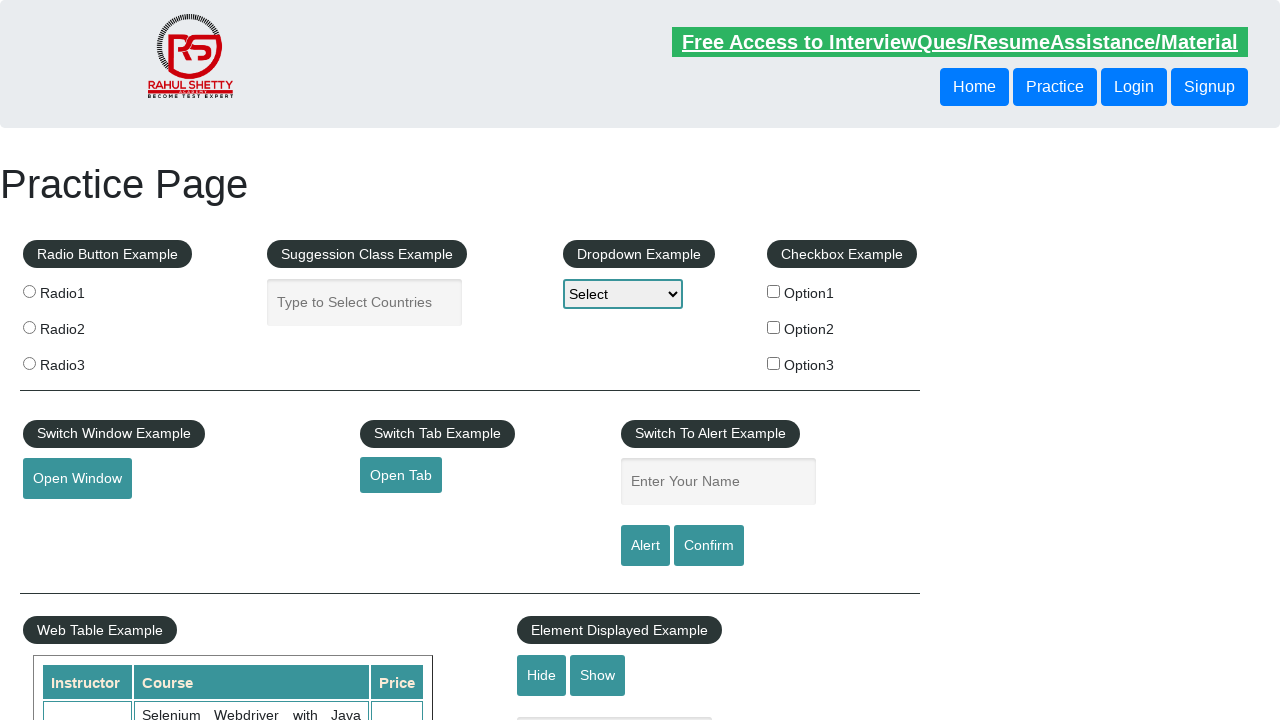

Counted total links on page: 27
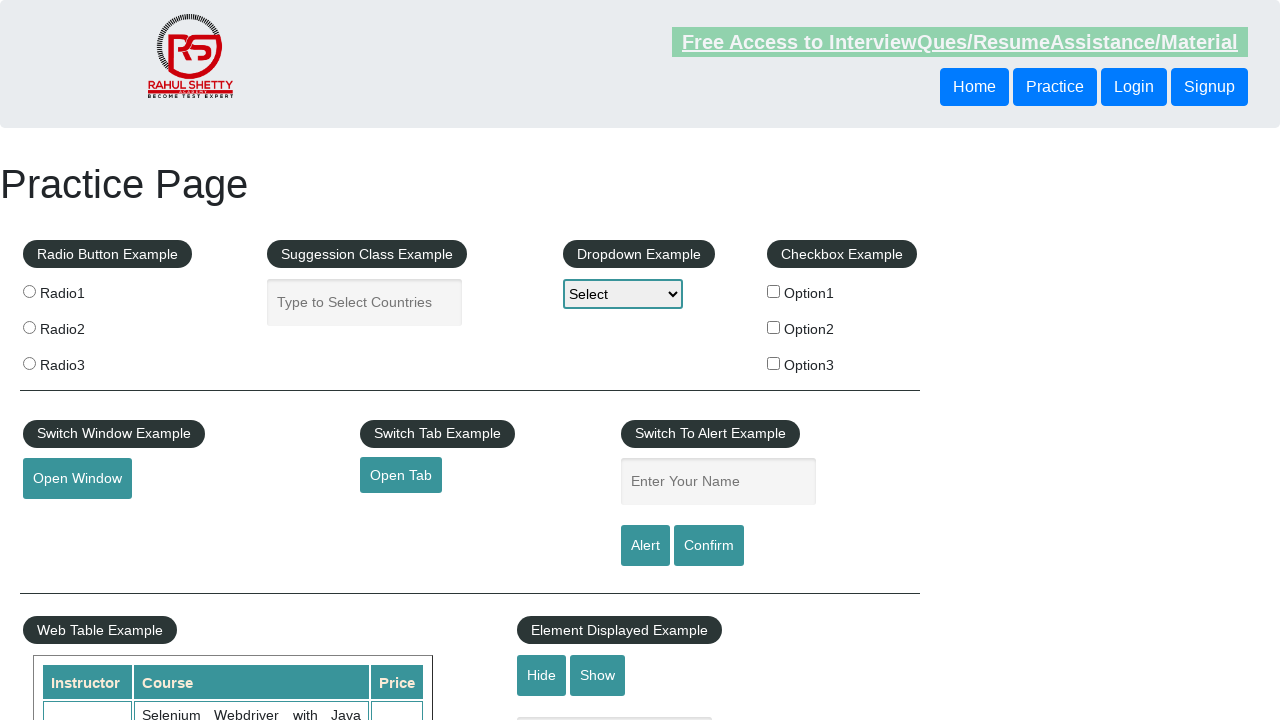

Located footer section (#gf-BIG)
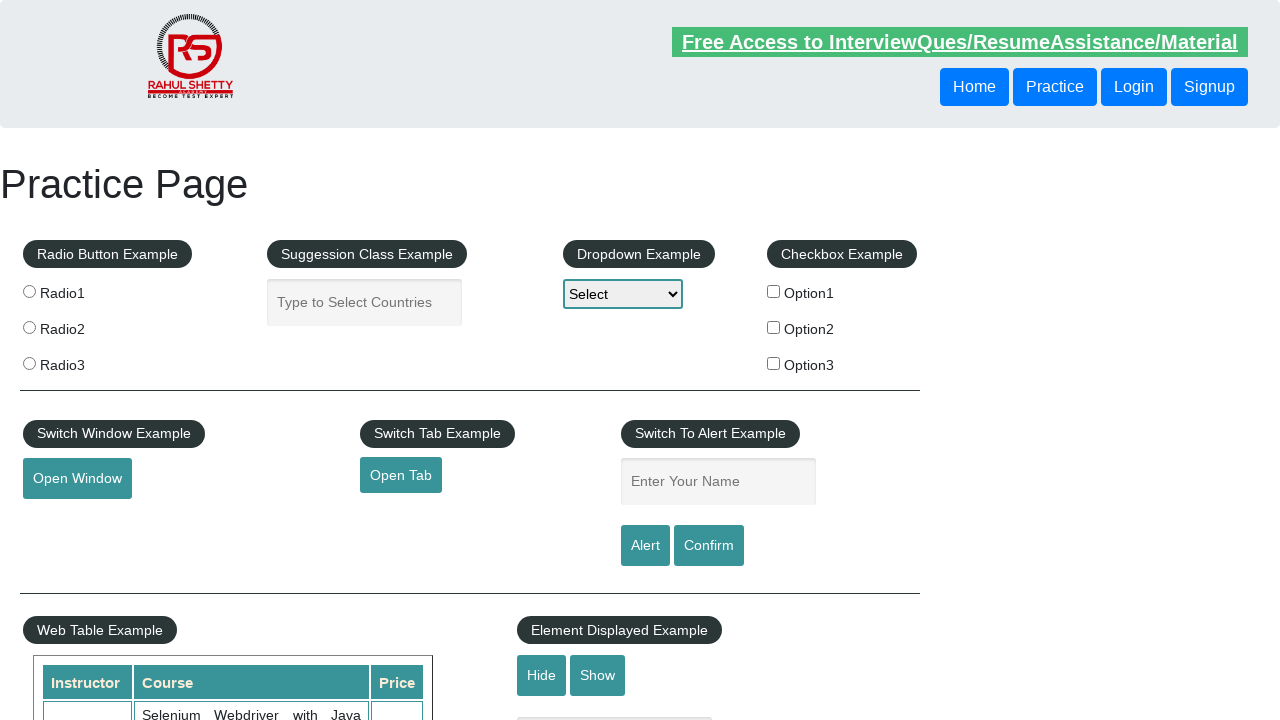

Counted links in footer: 20
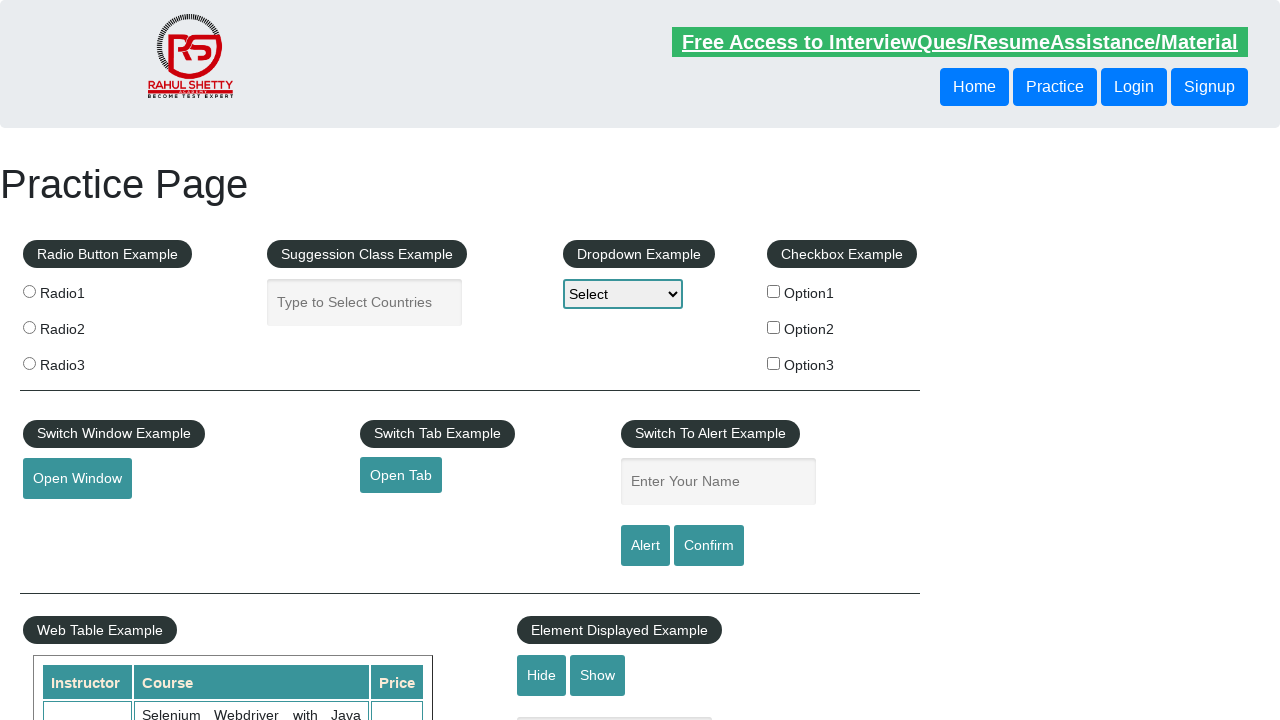

Located first column in footer
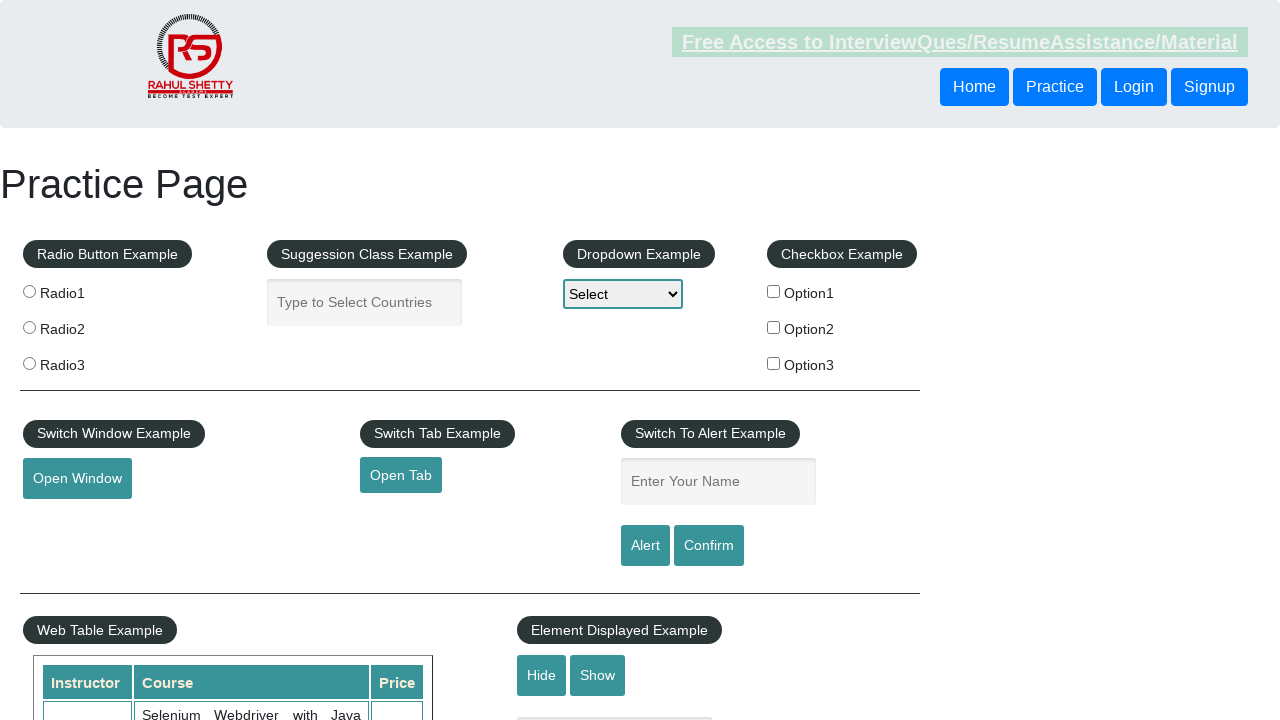

Counted links in first column: 5
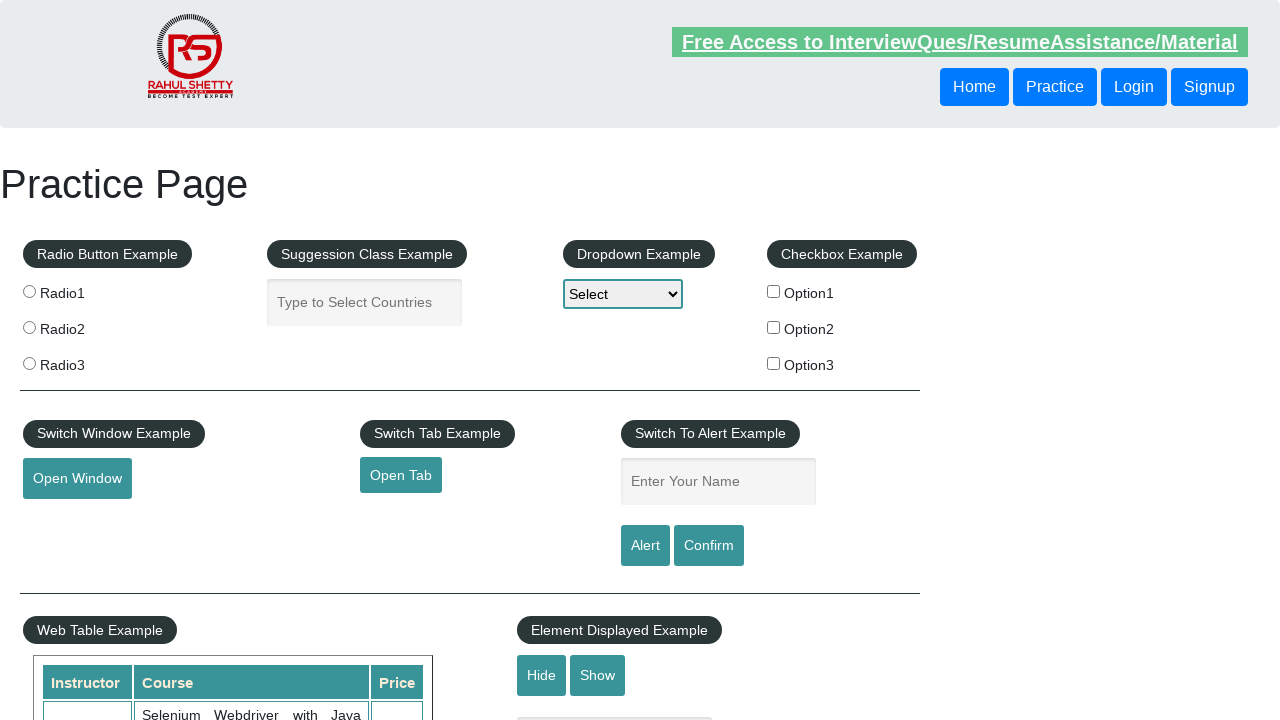

Retrieved all link elements from first column
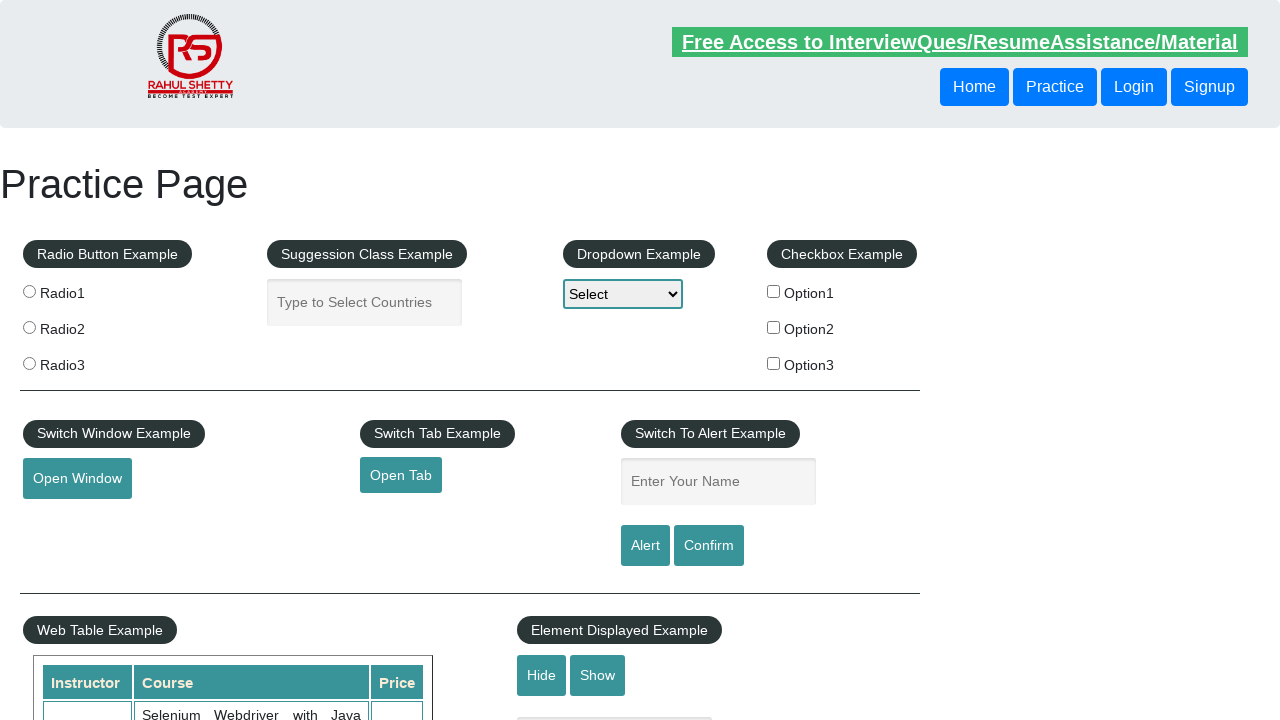

Retrieved href from link 1: http://www.restapitutorial.com/
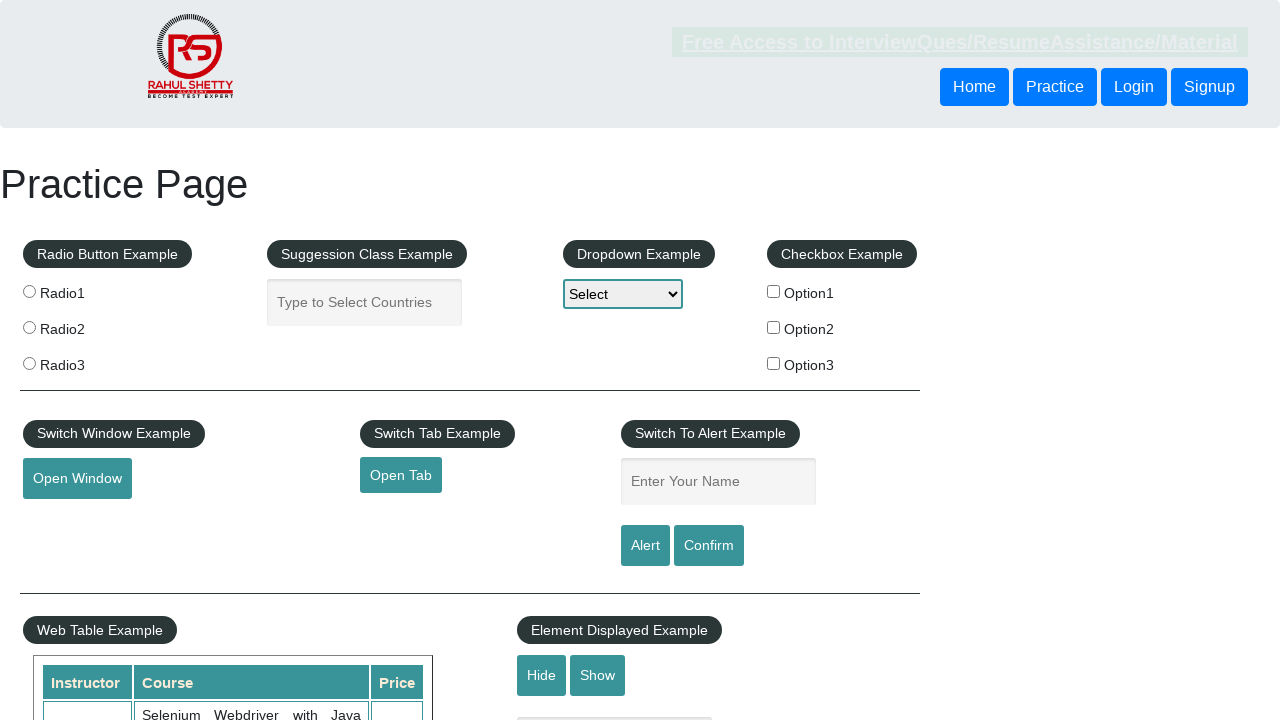

Created new page context for link 1
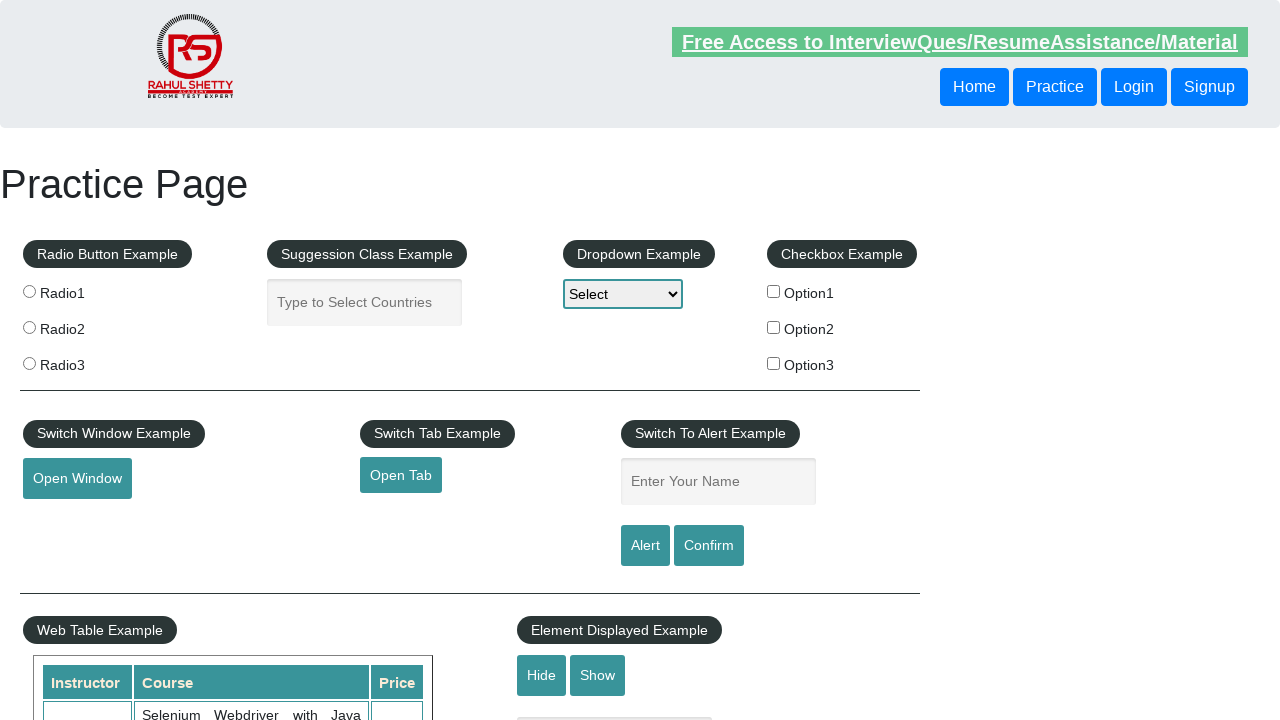

Navigated new page to http://www.restapitutorial.com/, title: REST API Tutorial
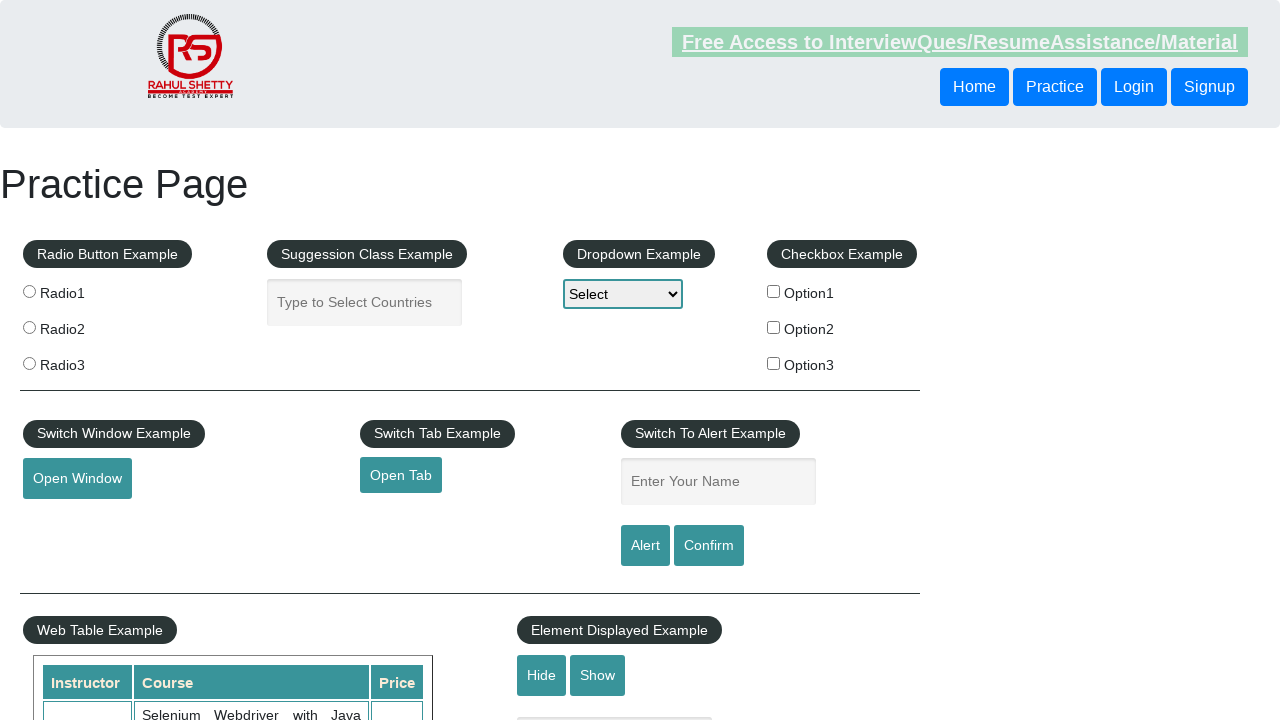

Retrieved href from link 2: https://www.soapui.org/
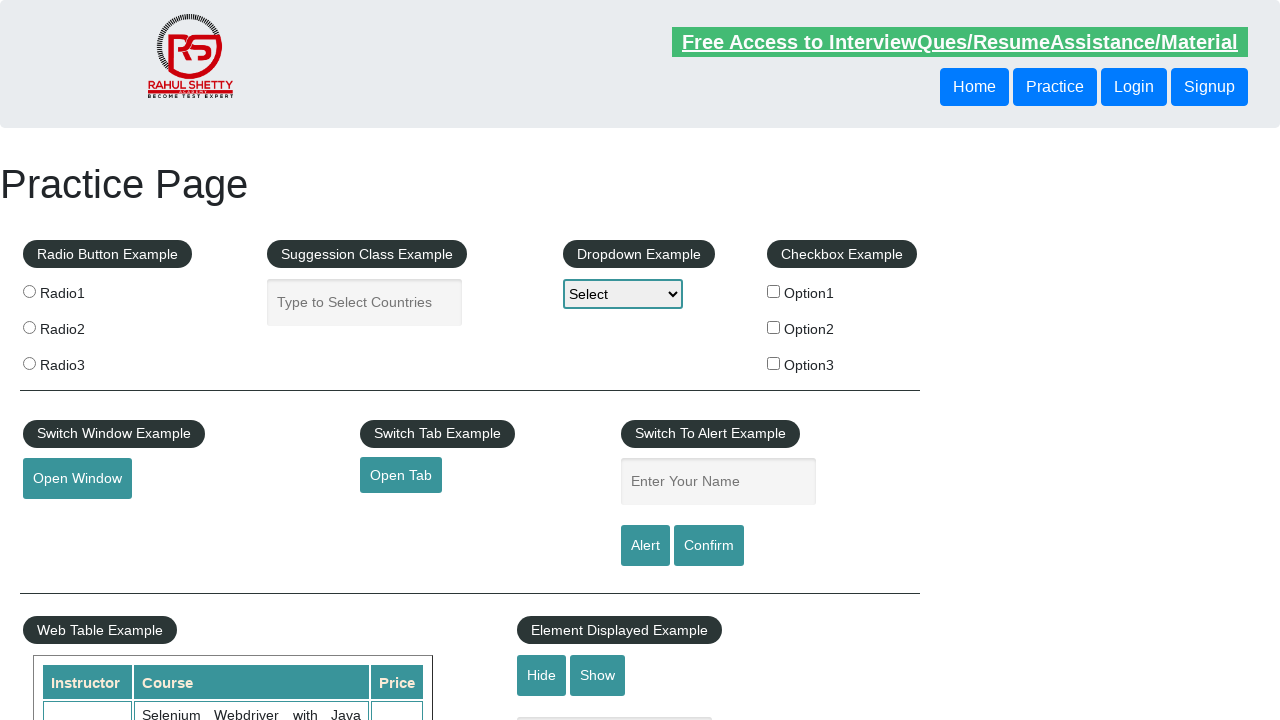

Created new page context for link 2
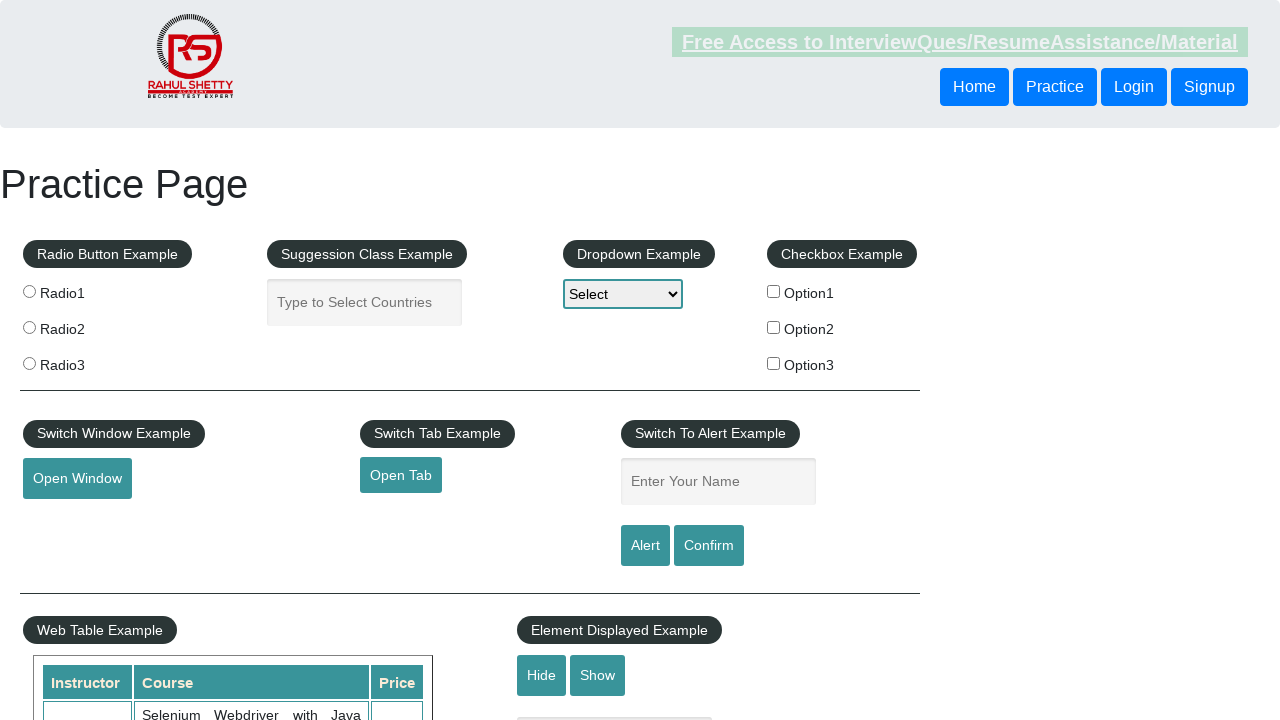

Navigated new page to https://www.soapui.org/, title: The World’s Most Popular API Testing Tool | SoapUI
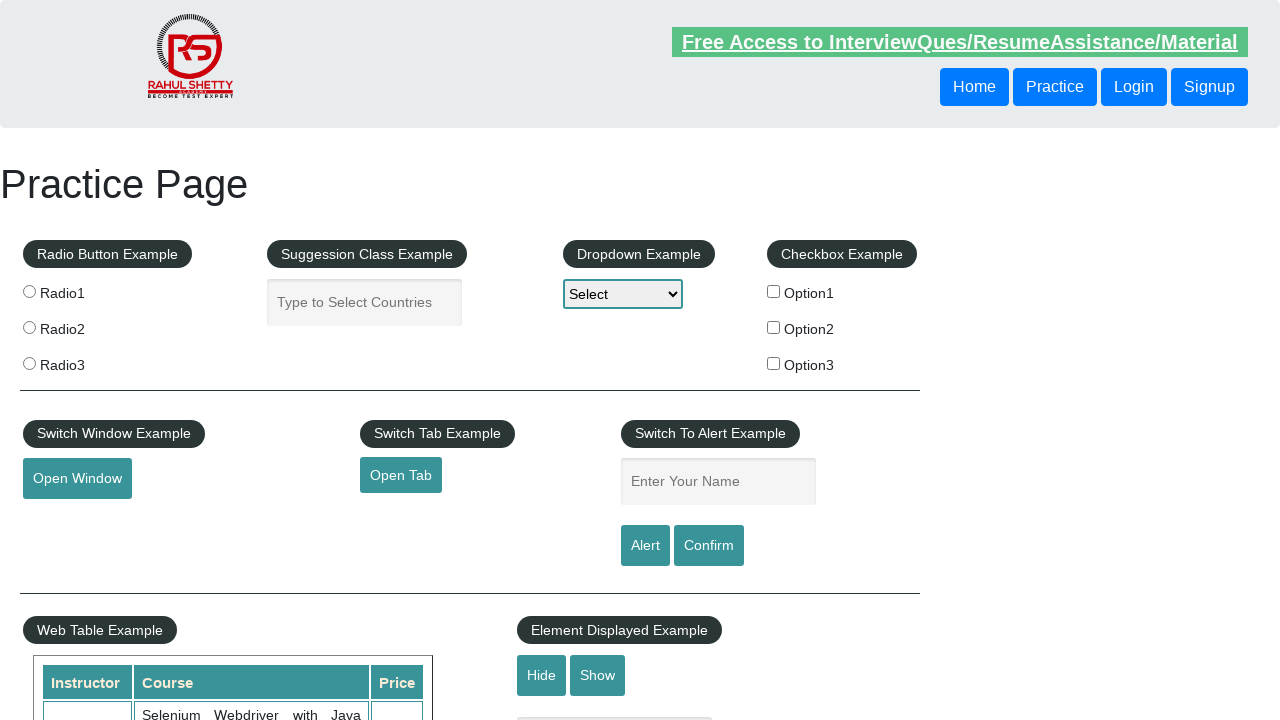

Retrieved href from link 3: https://courses.rahulshettyacademy.com/p/appium-tutorial
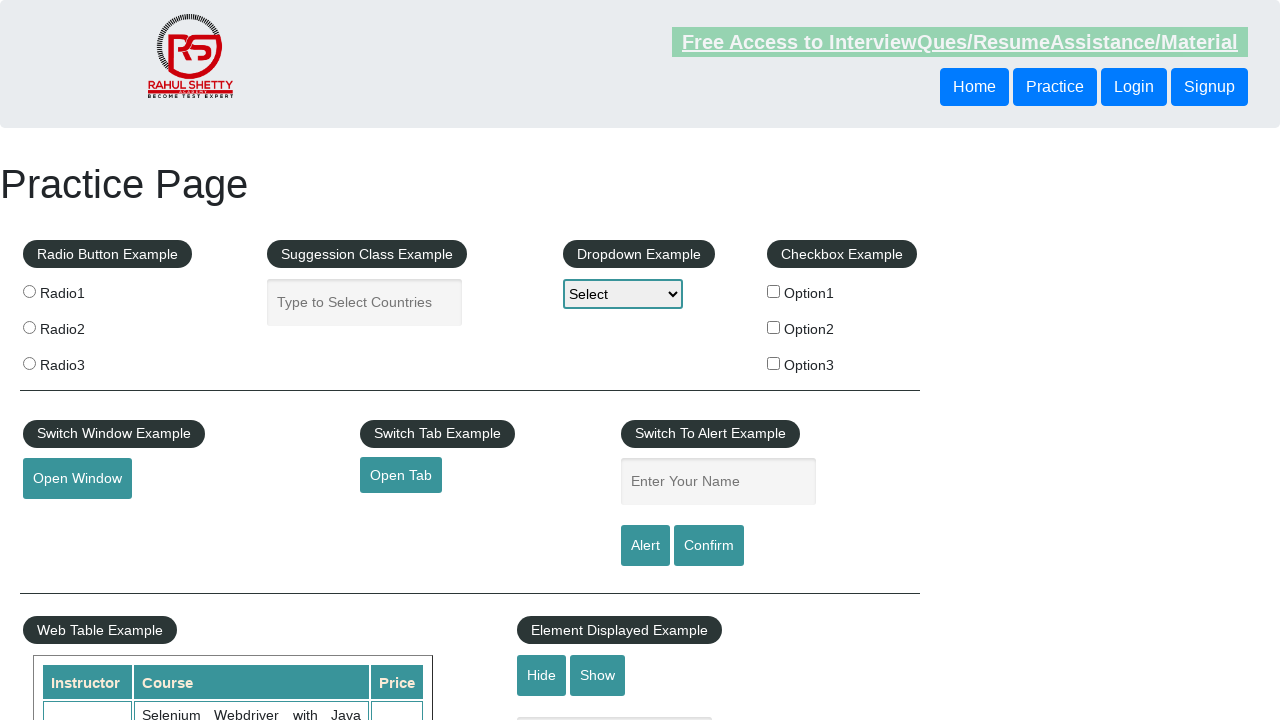

Created new page context for link 3
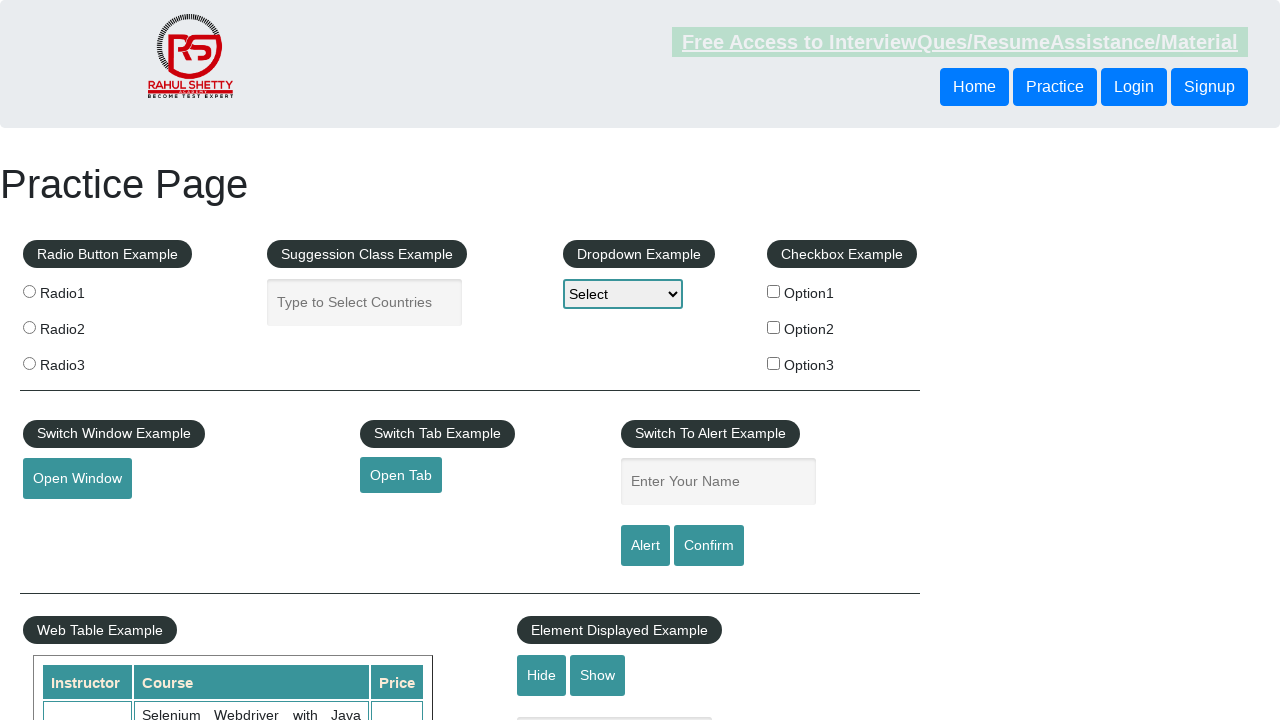

Navigated new page to https://courses.rahulshettyacademy.com/p/appium-tutorial, title: Appium tutorial for Mobile Apps testing | RahulShetty Academy | Rahul
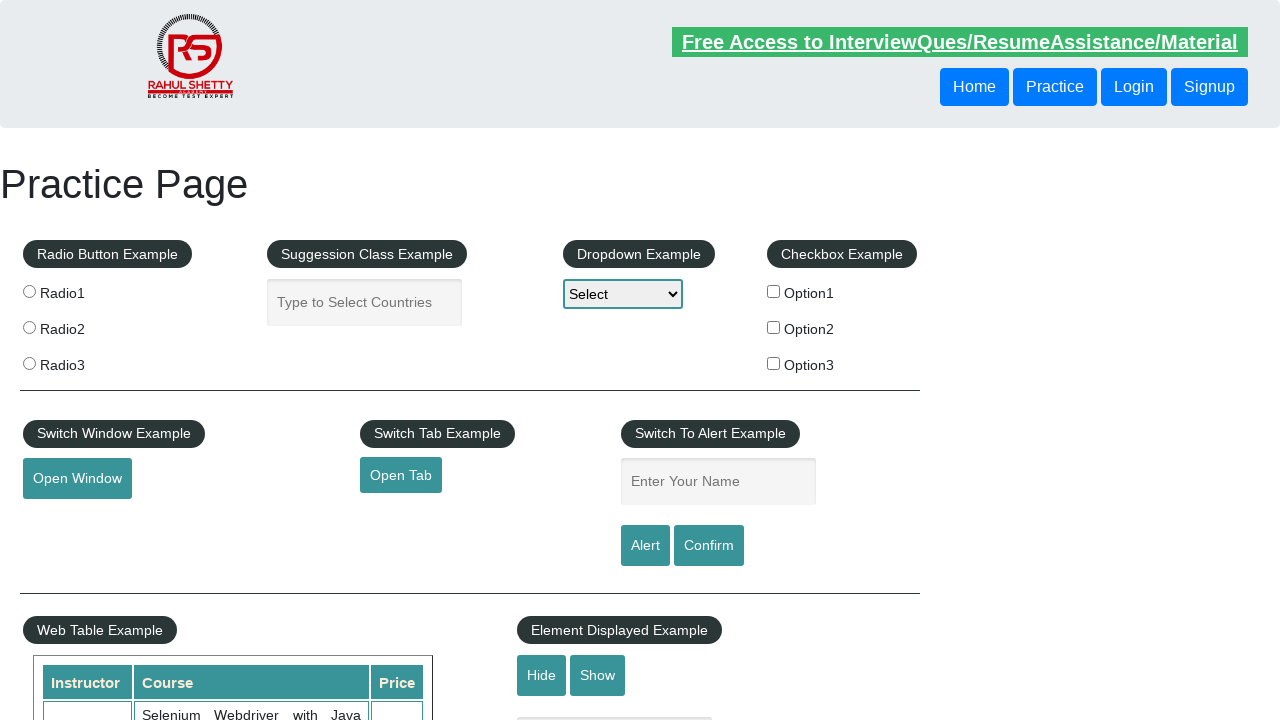

Retrieved href from link 4: https://jmeter.apache.org/
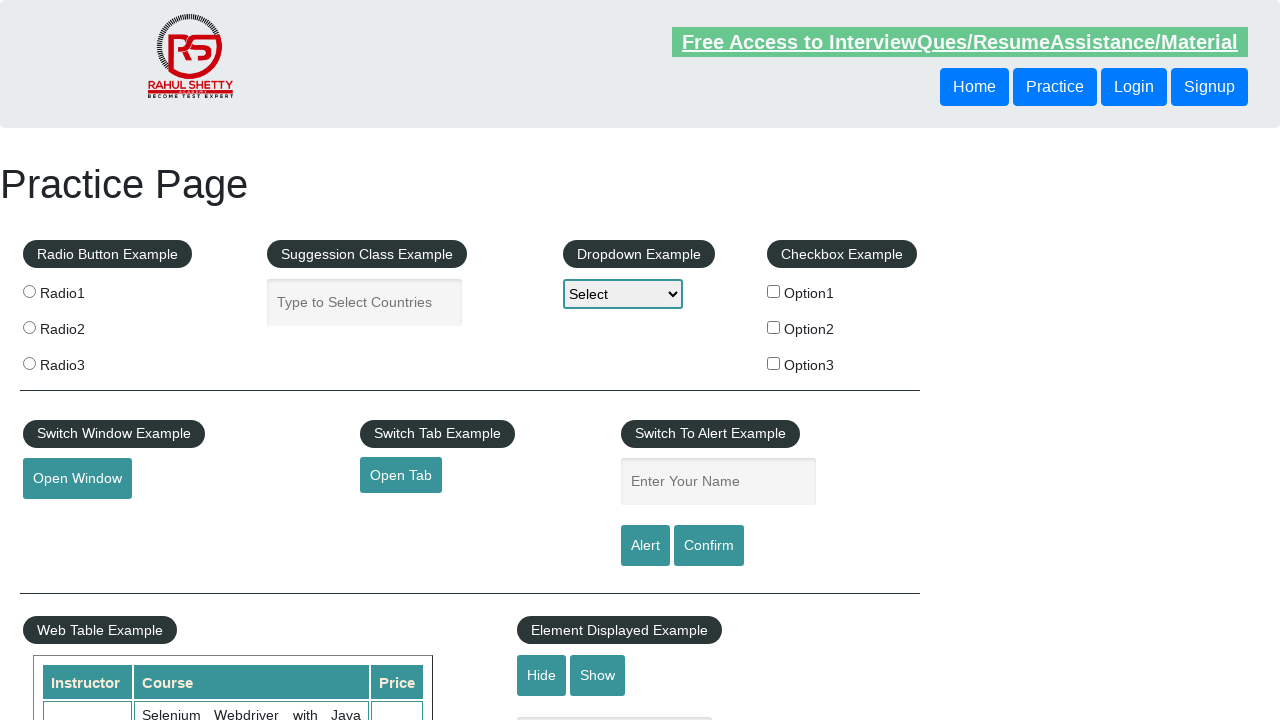

Created new page context for link 4
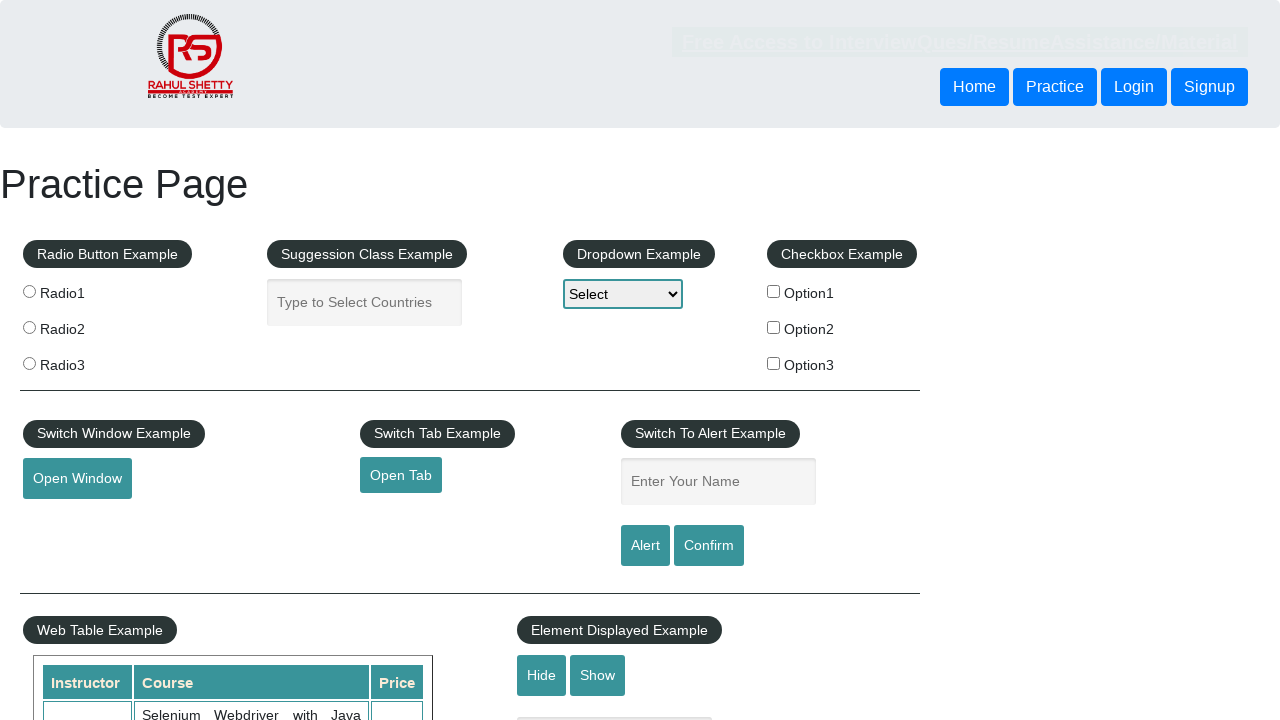

Navigated new page to https://jmeter.apache.org/, title: Apache JMeter - Apache JMeter™
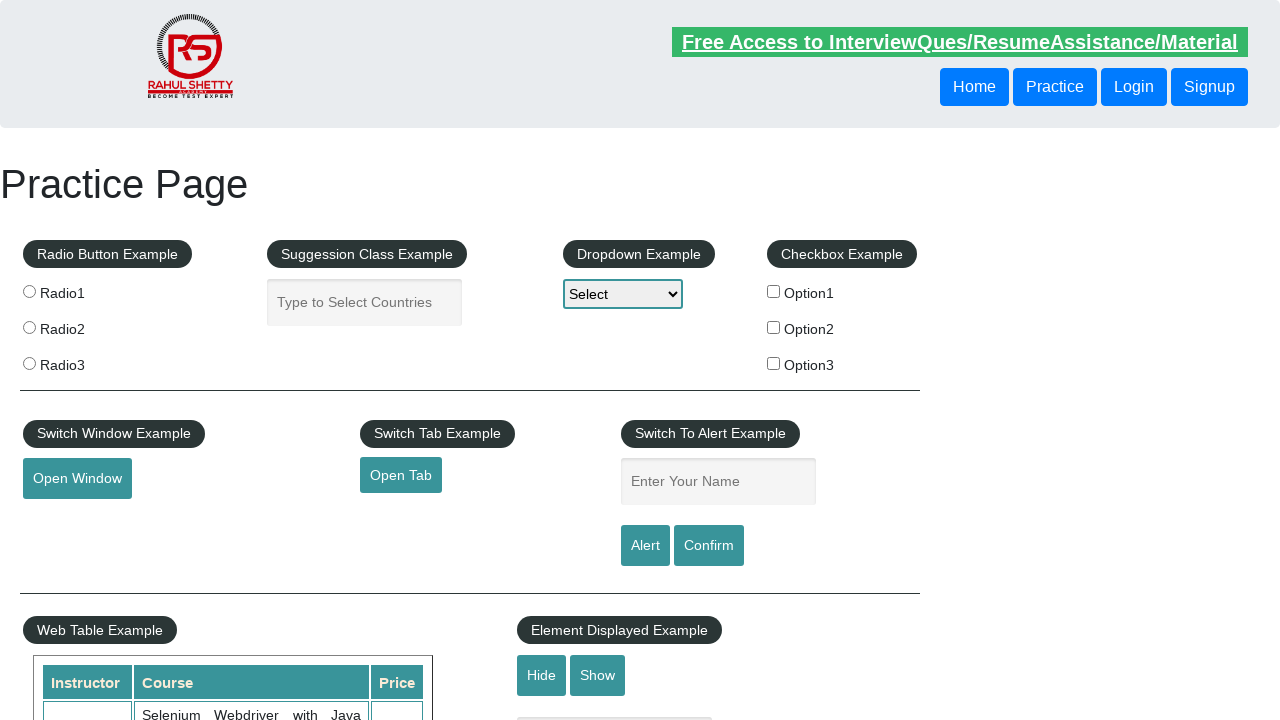

Closed additional page tab
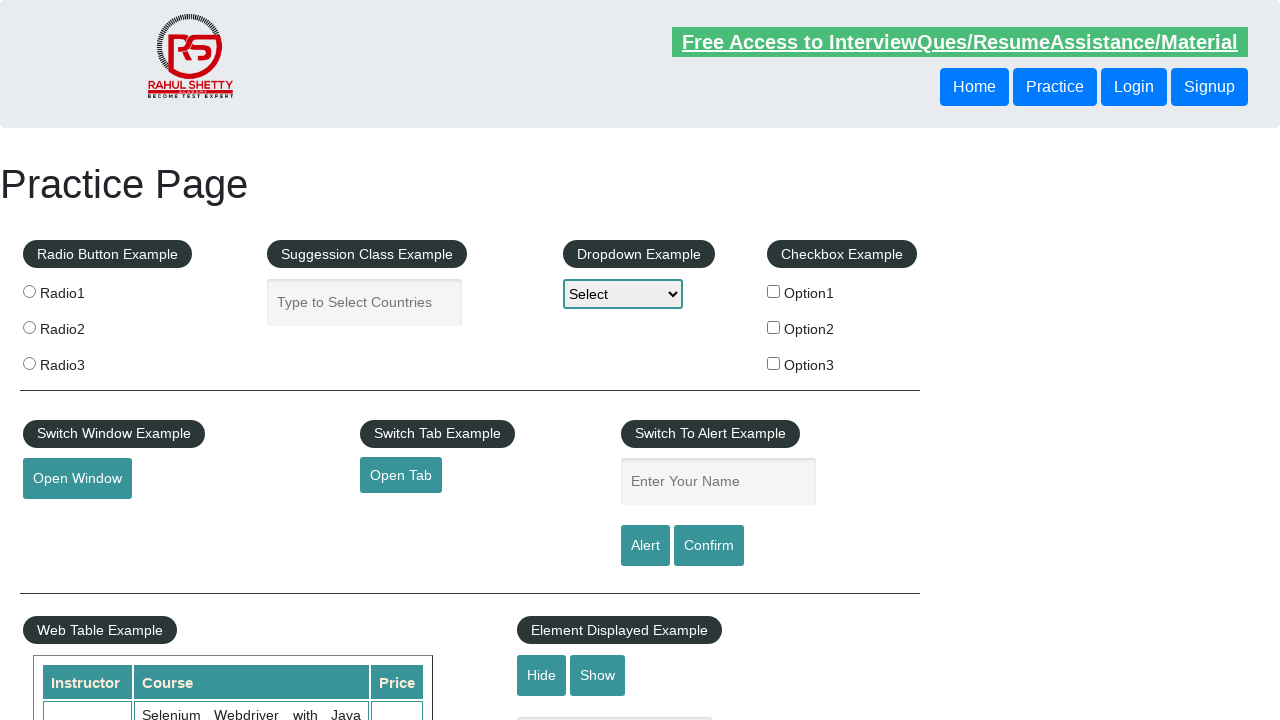

Closed additional page tab
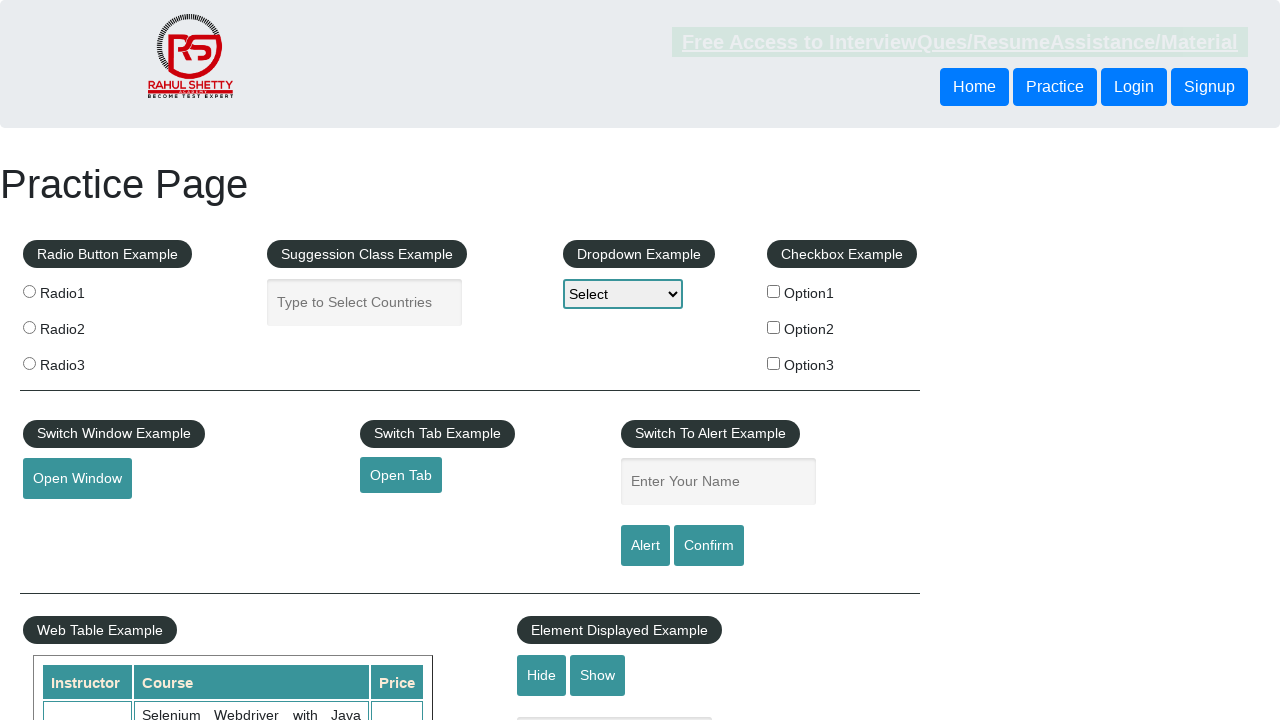

Closed additional page tab
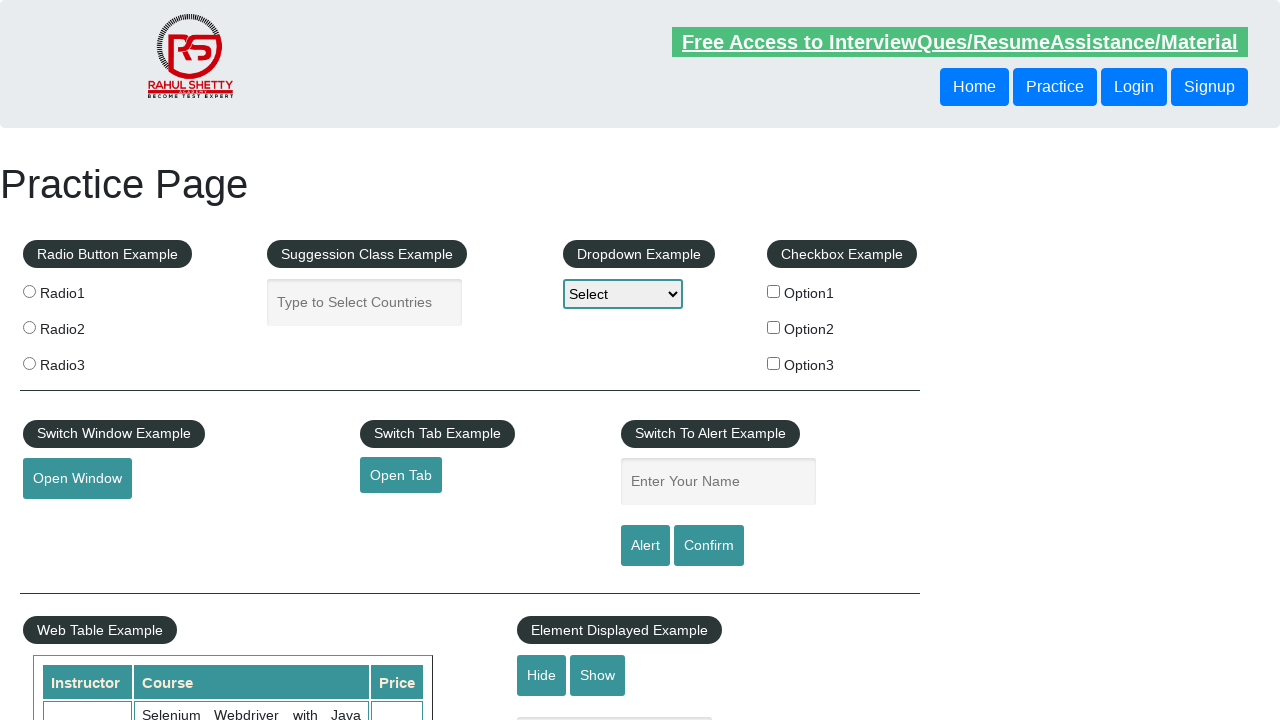

Closed additional page tab
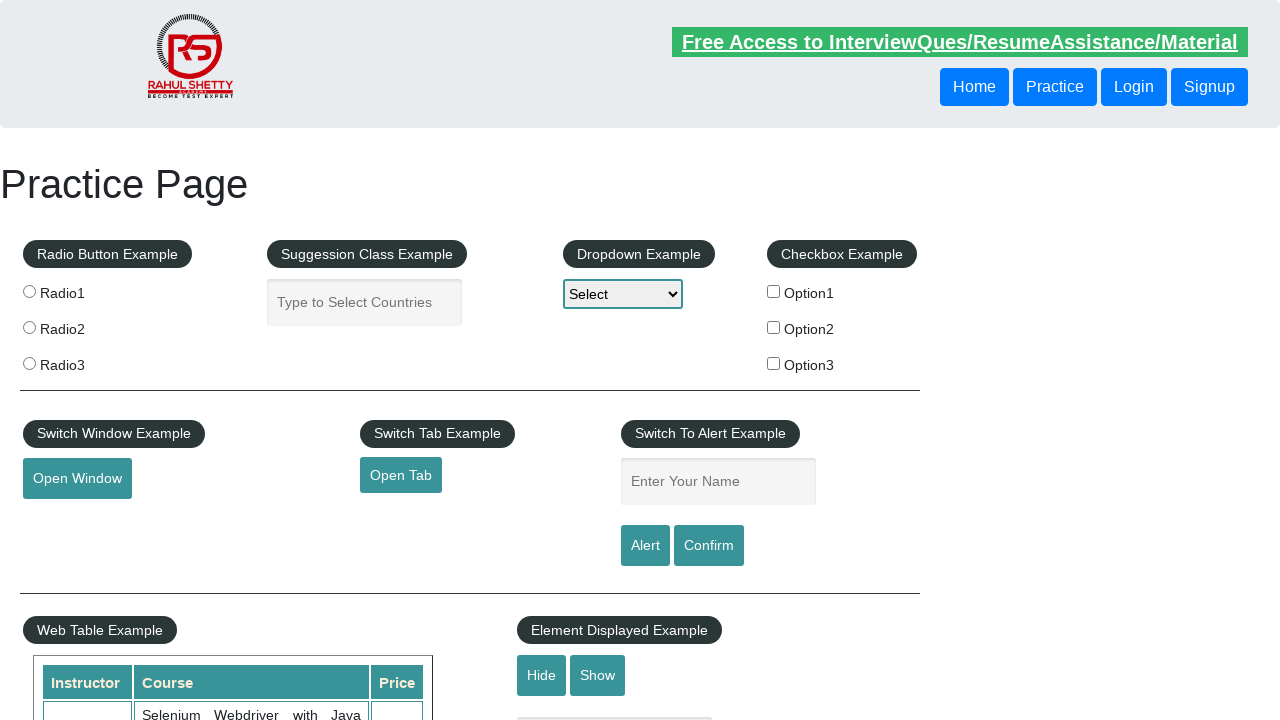

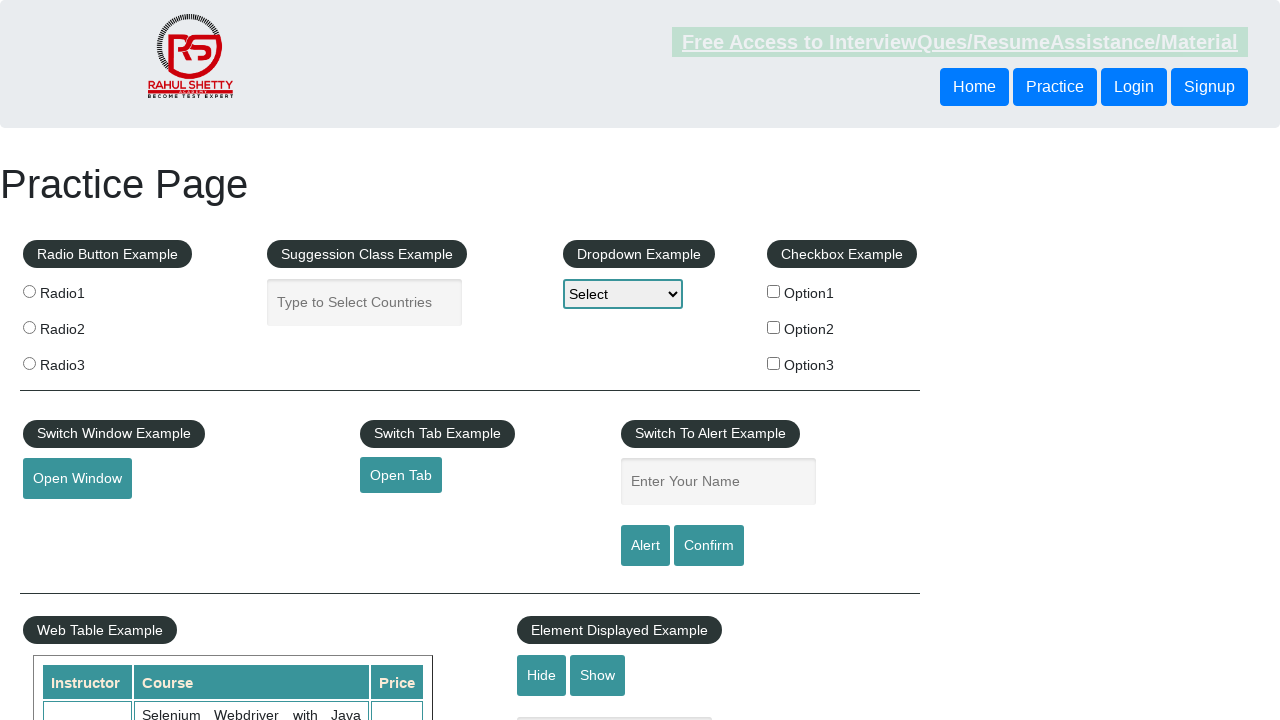